Tests waitUntil functionality by clicking checkbox button and waiting for checkbox to disappear

Starting URL: https://the-internet.herokuapp.com/dynamic_controls

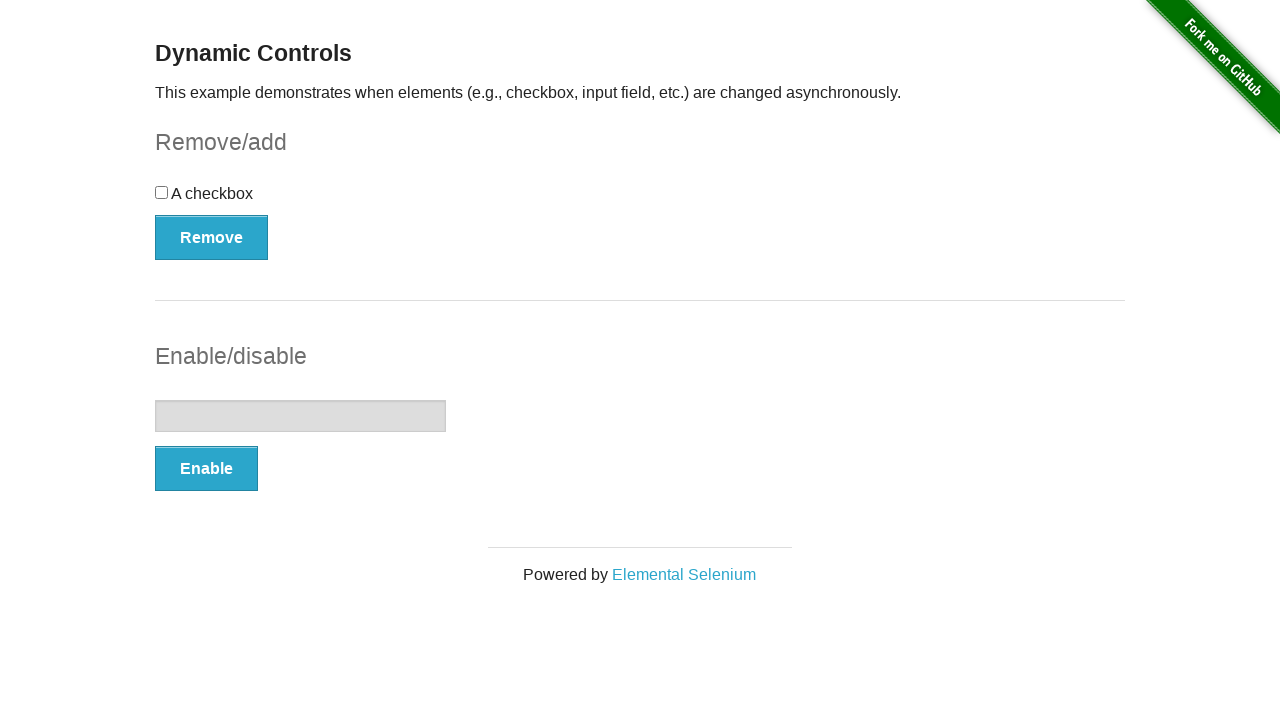

Clicked checkbox button to trigger removal at (212, 237) on #checkbox-example button
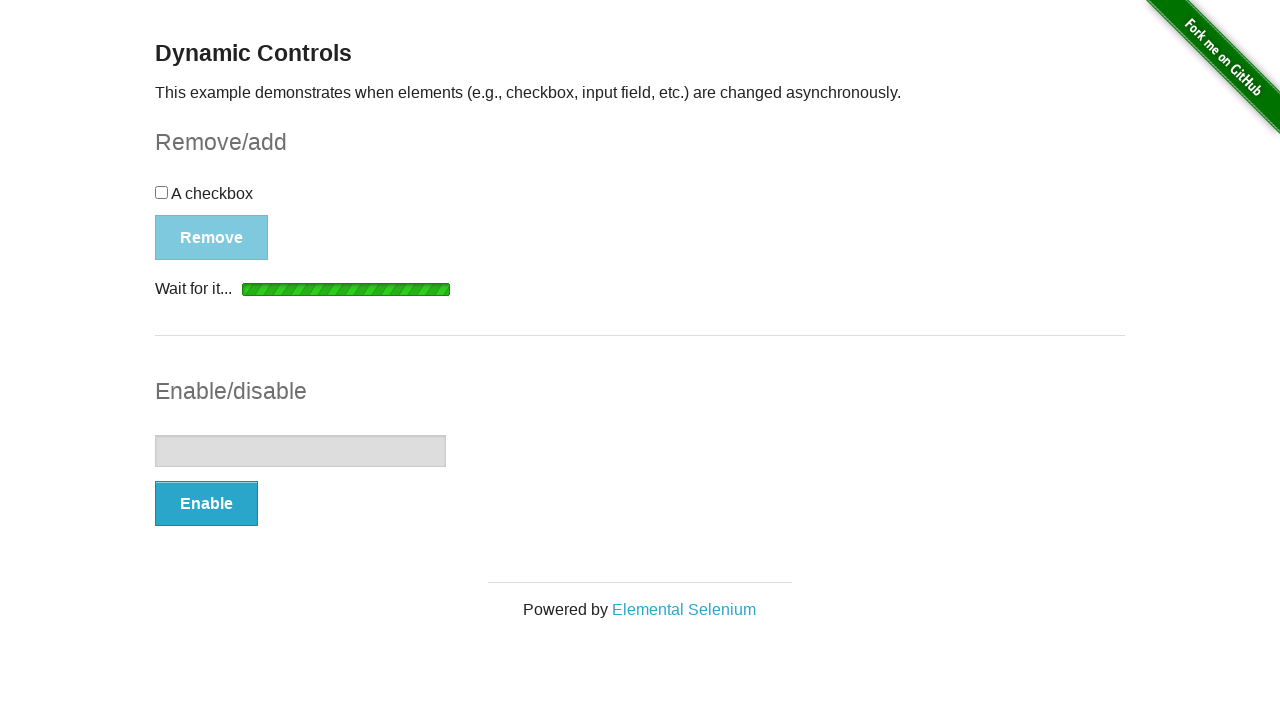

Waited for checkbox to disappear
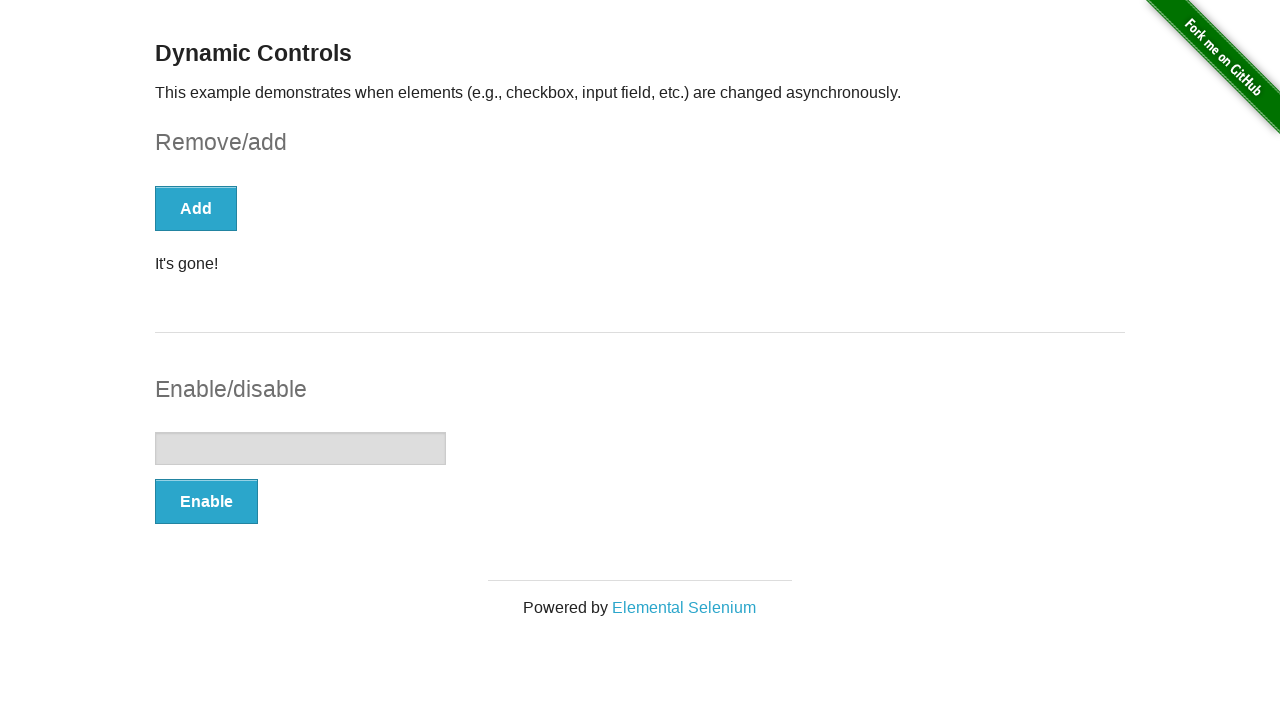

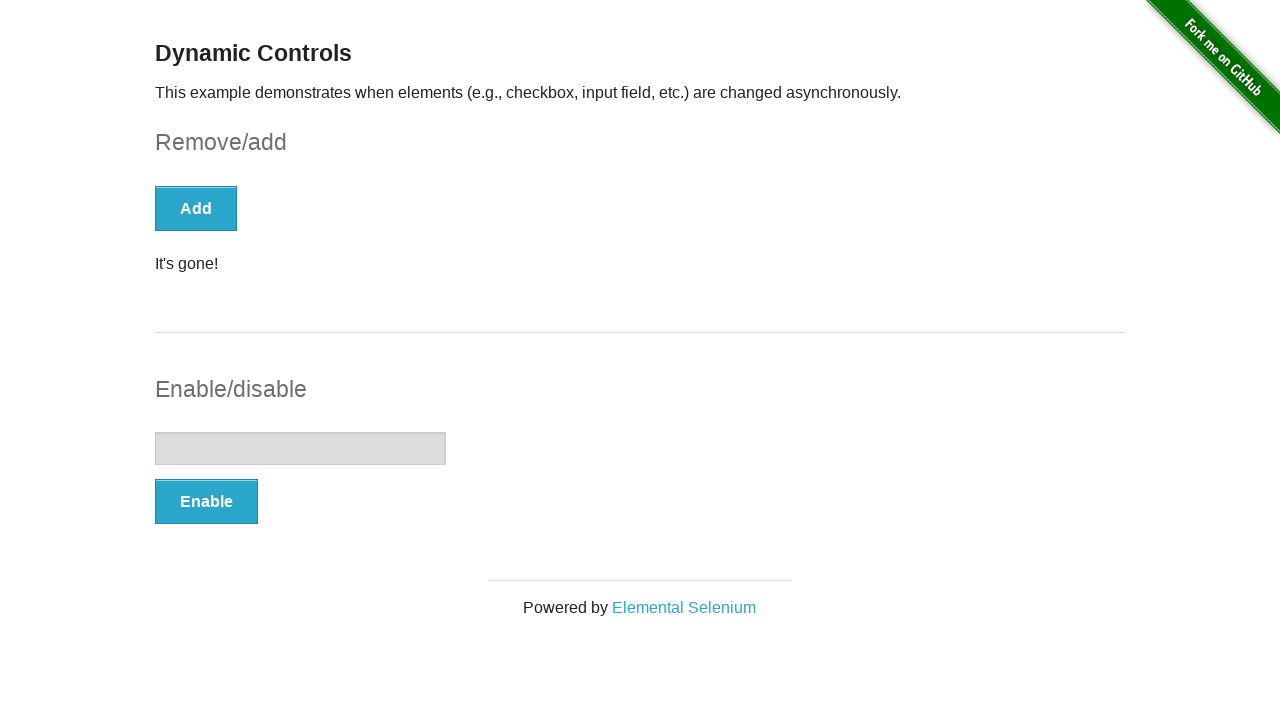